Navigates to the Jenkins homepage and waits for the page to load, then retrieves the page title.

Starting URL: https://www.jenkins.io/

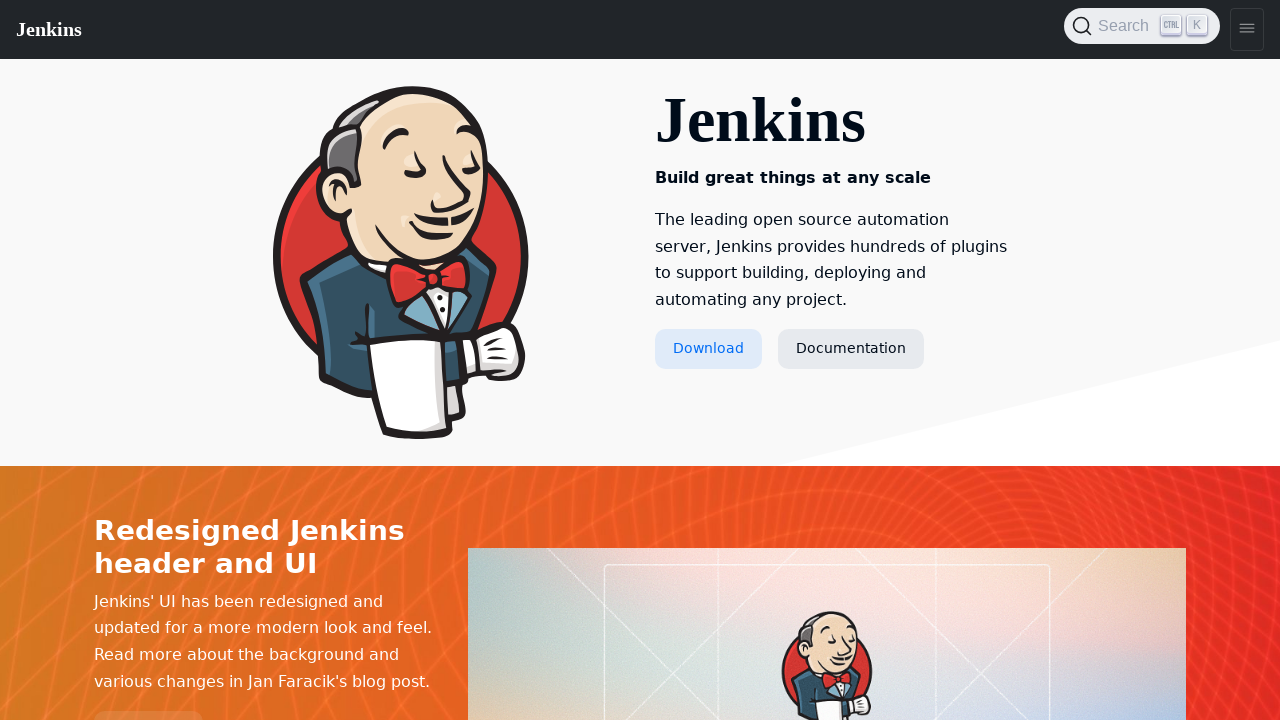

Waited for page to reach domcontentloaded state
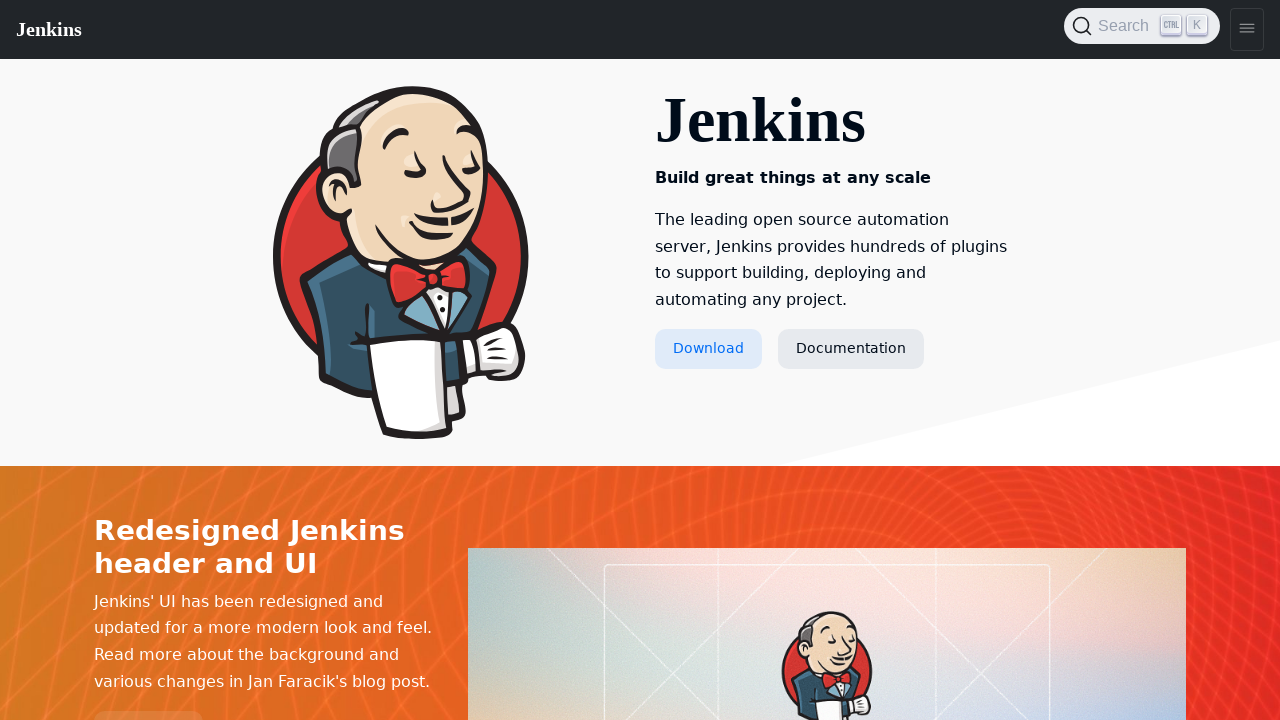

Verified body element is present on page
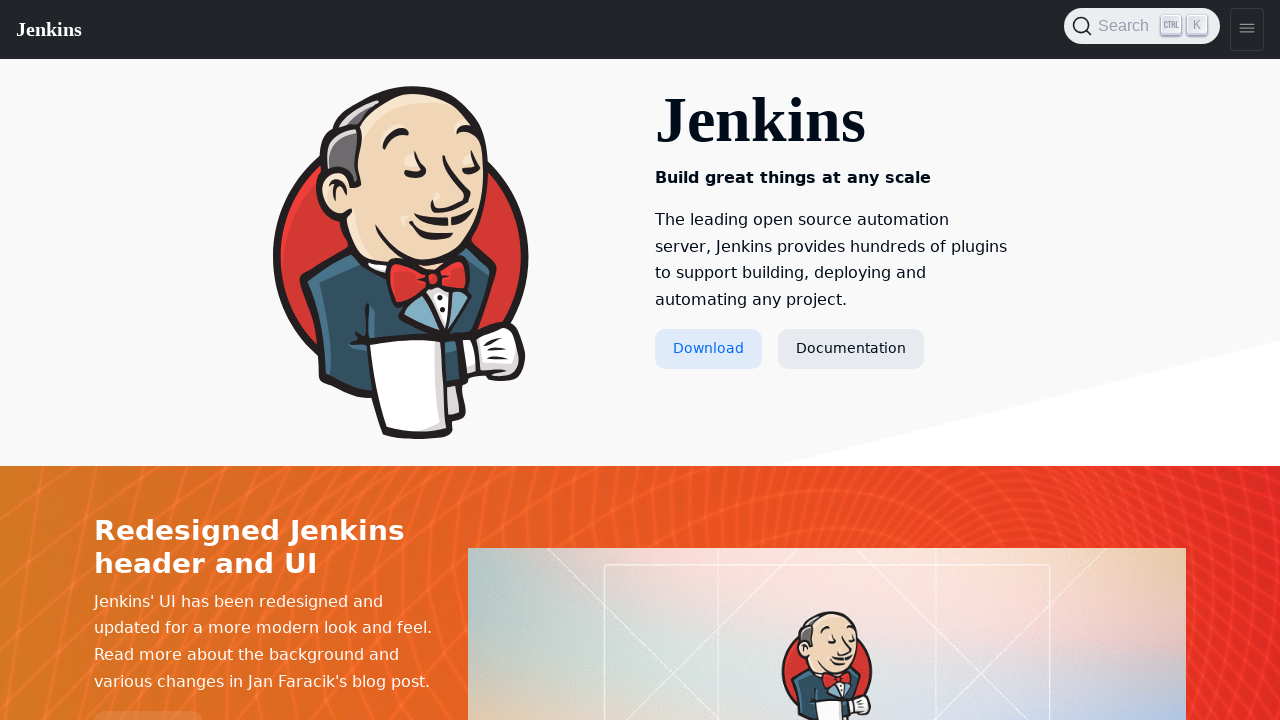

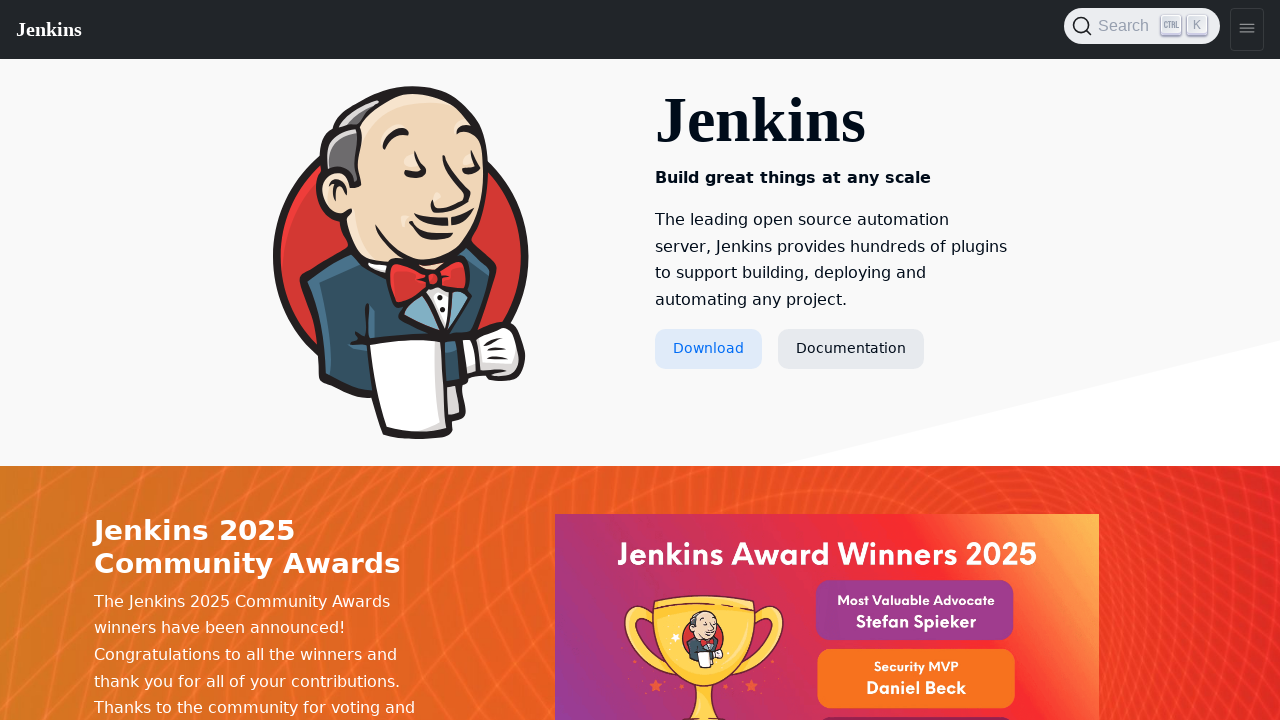